Clicks submit button on empty form and verifies the error message for incomplete input

Starting URL: http://www.99-bottles-of-beer.net/submitnewlanguage.html

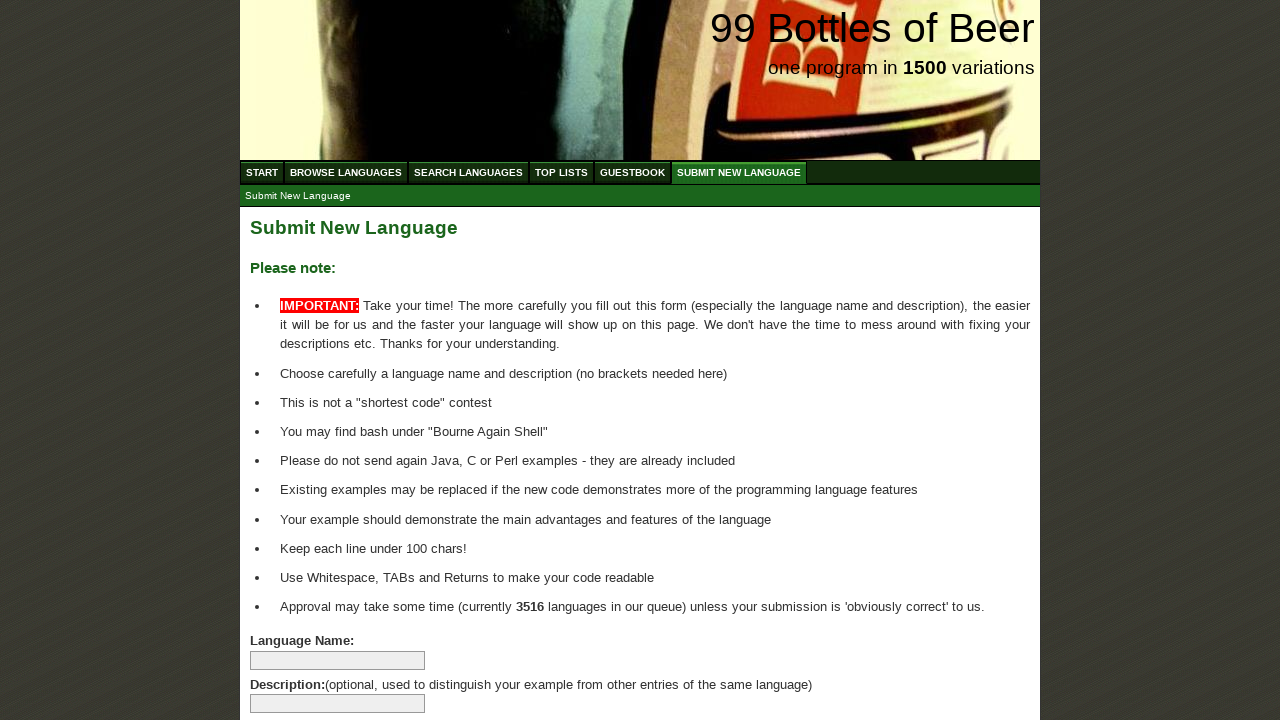

Clicked submit button on empty form at (294, 665) on xpath=//*[@id='addlanguage']/p/input[8]
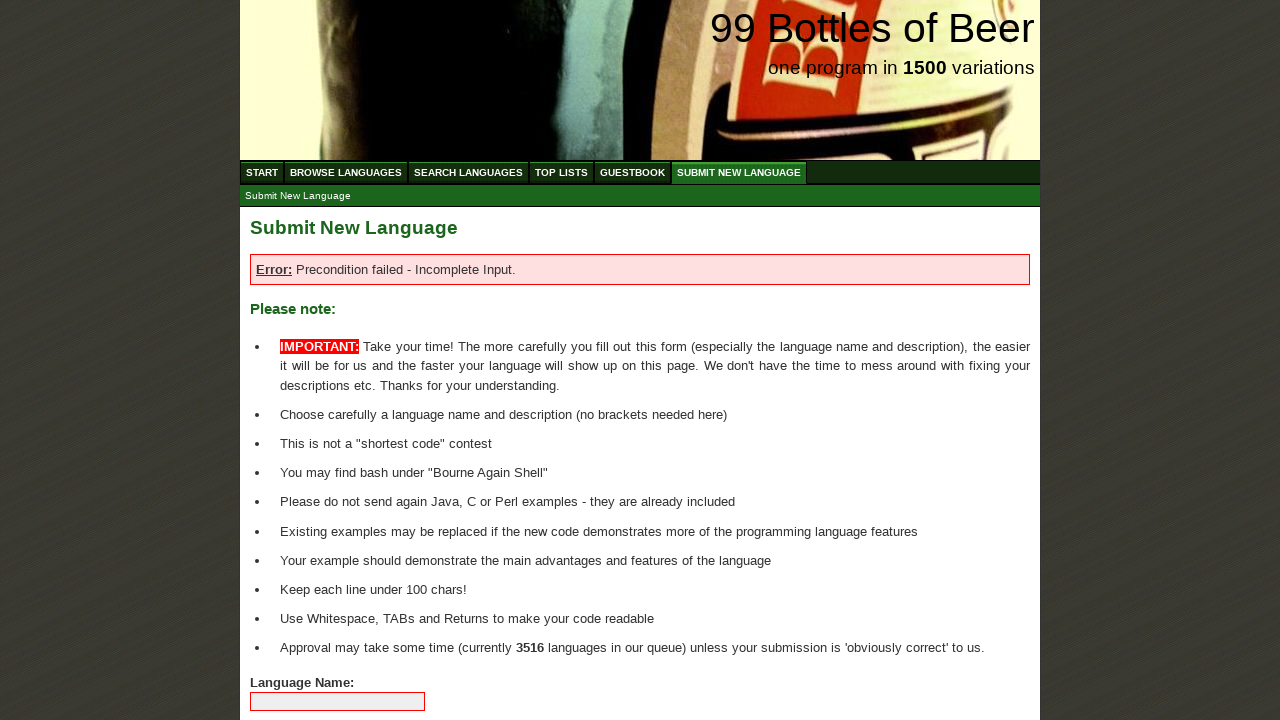

Located error message element
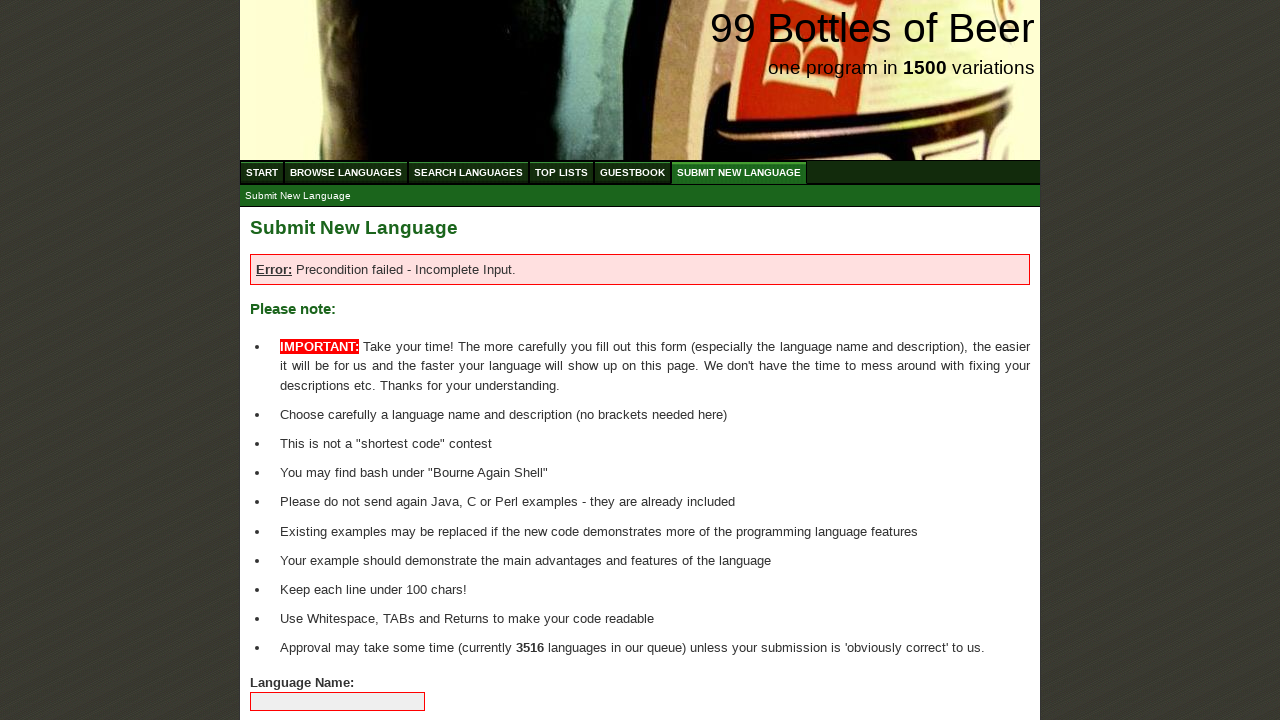

Waited for error message to appear
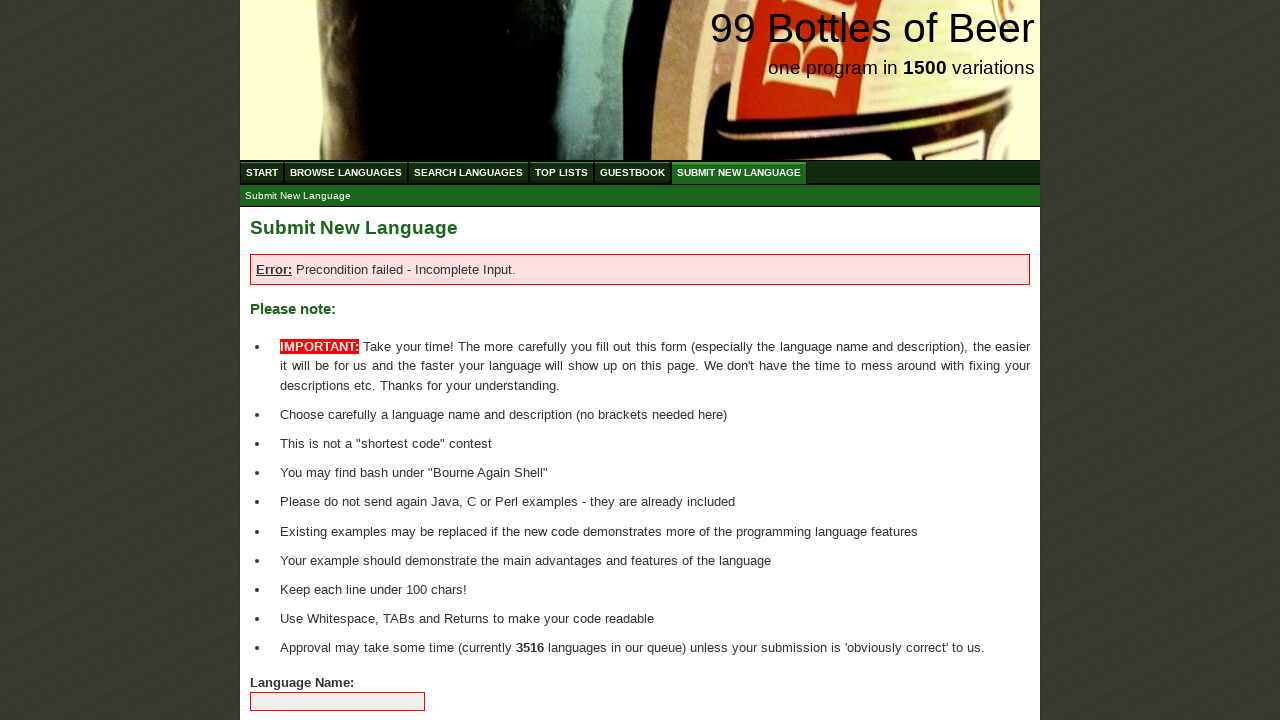

Verified error message displays 'Error: Precondition failed - Incomplete Input.'
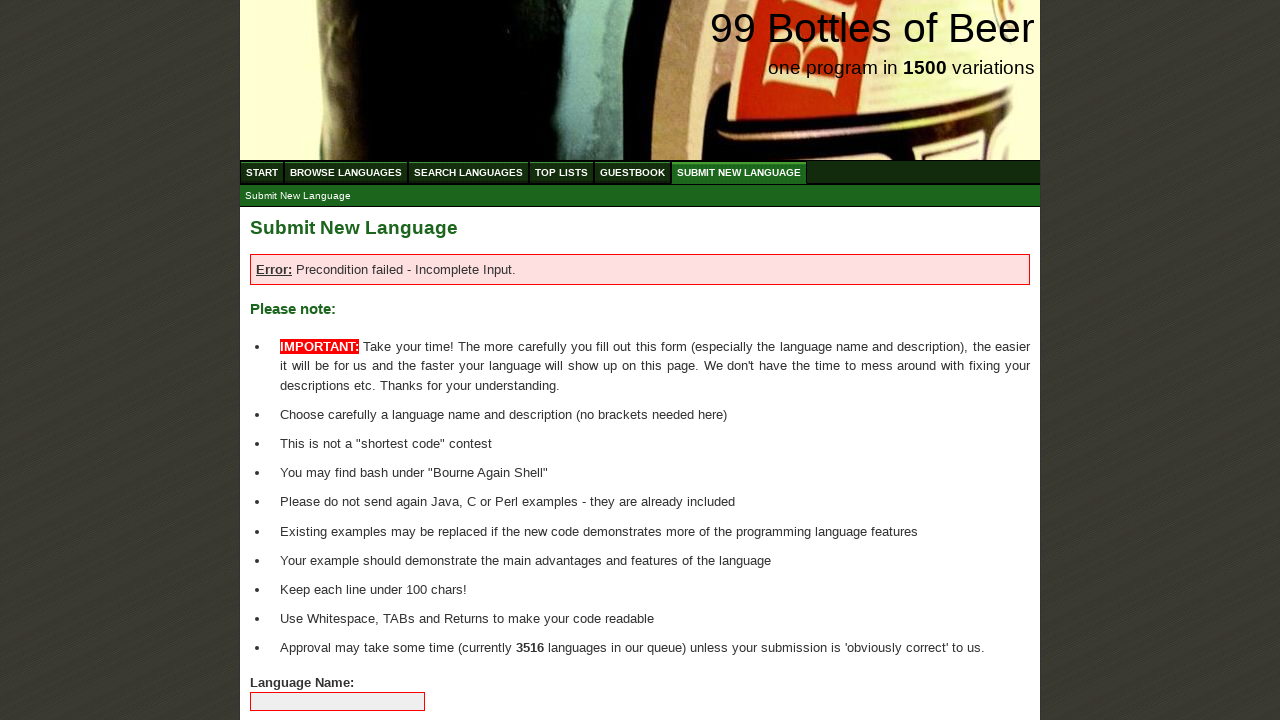

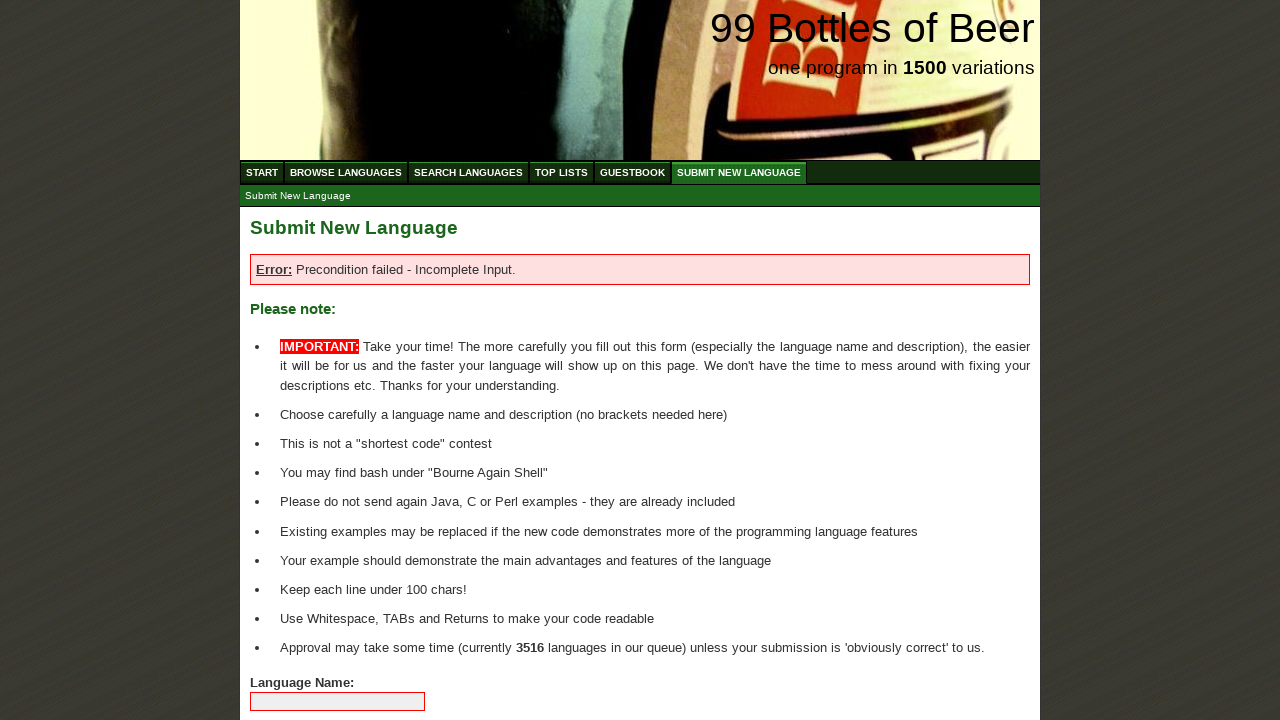